Tests that edits are cancelled when pressing Escape key

Starting URL: https://demo.playwright.dev/todomvc

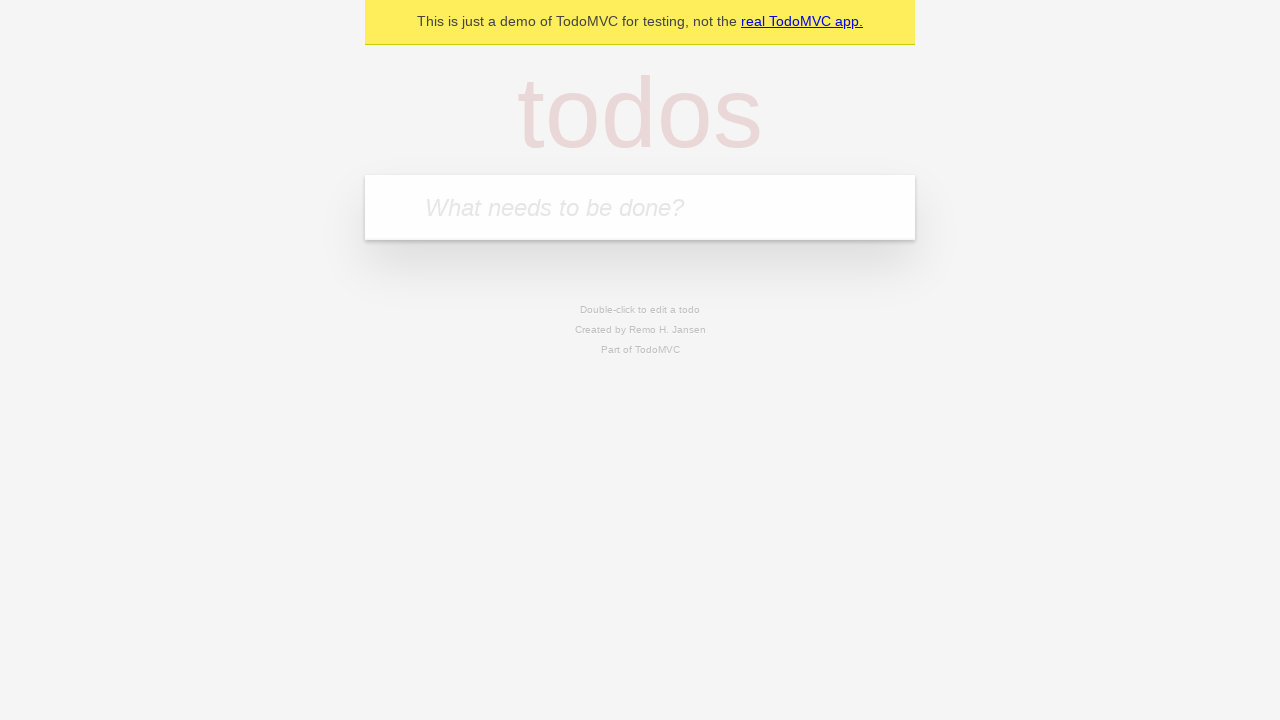

Filled todo input with 'buy some cheese' on internal:attr=[placeholder="What needs to be done?"i]
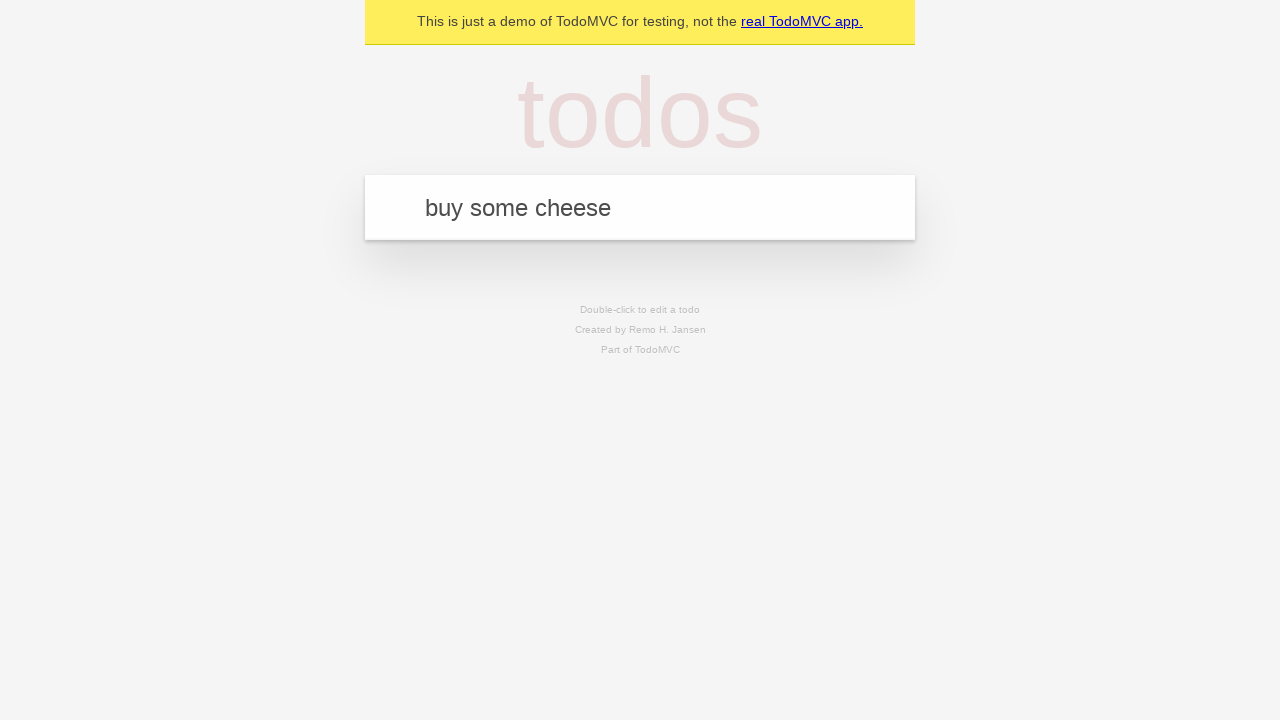

Pressed Enter to create first todo on internal:attr=[placeholder="What needs to be done?"i]
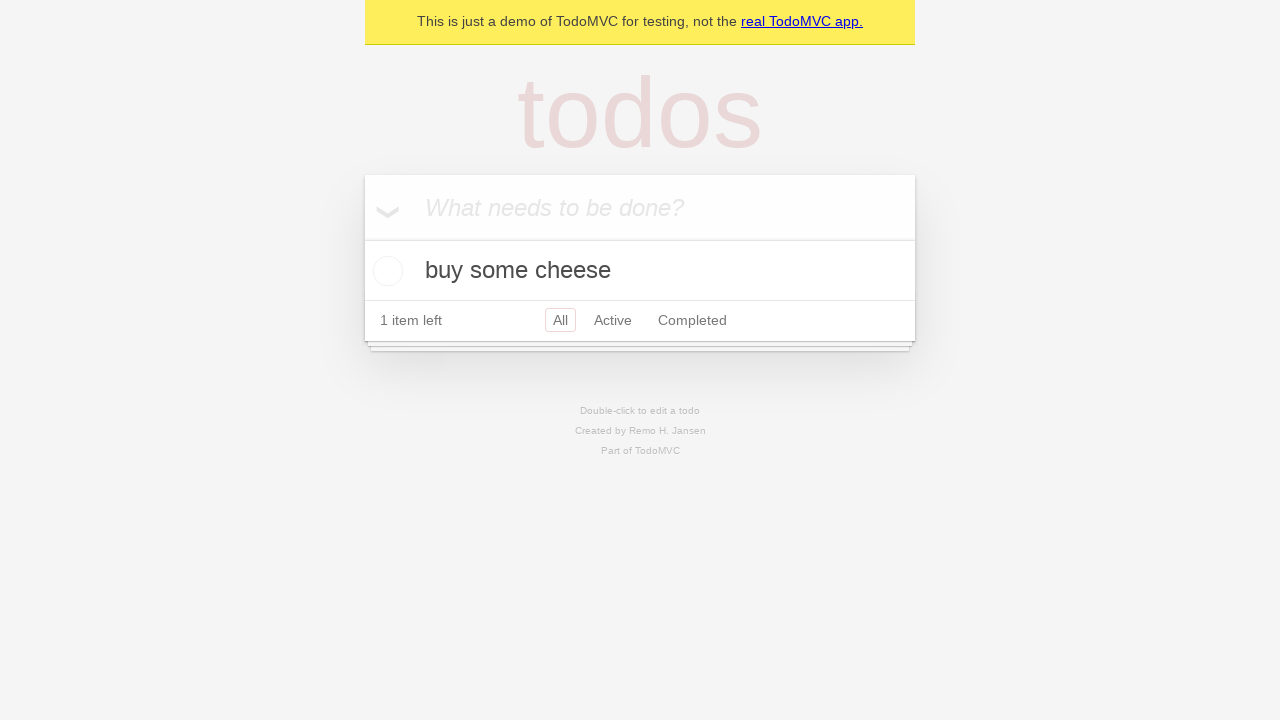

Filled todo input with 'feed the cat' on internal:attr=[placeholder="What needs to be done?"i]
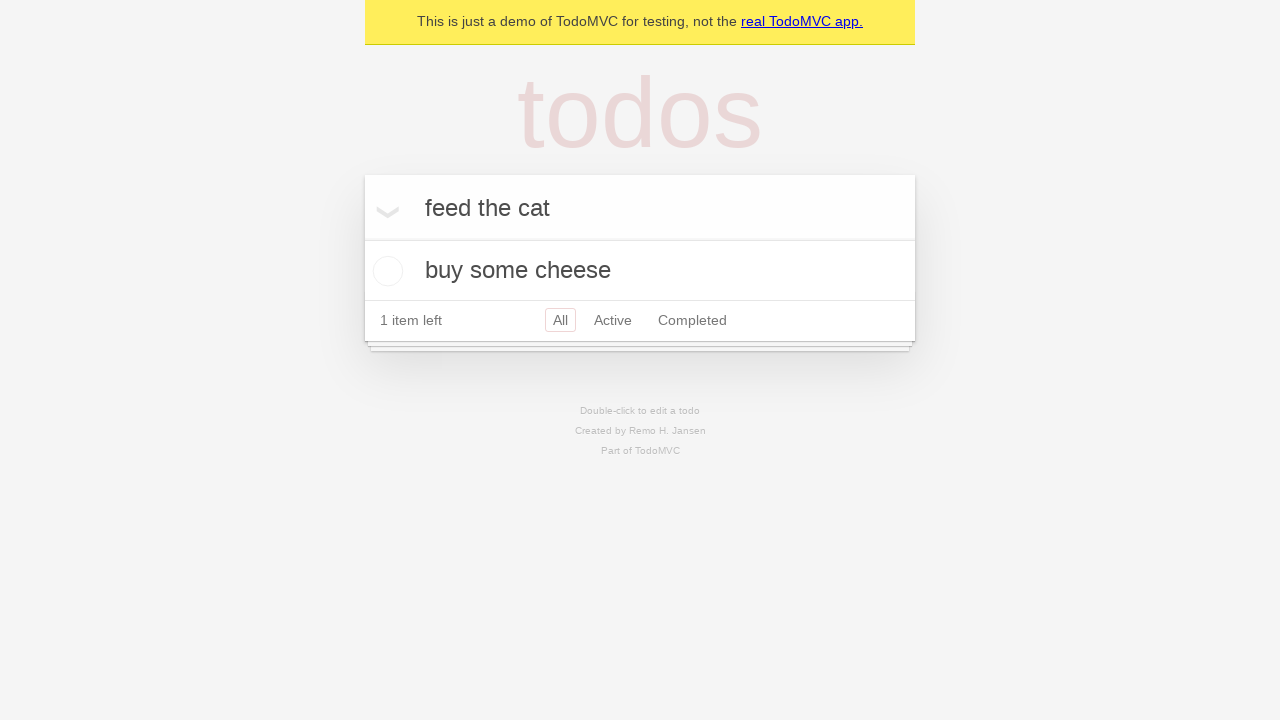

Pressed Enter to create second todo on internal:attr=[placeholder="What needs to be done?"i]
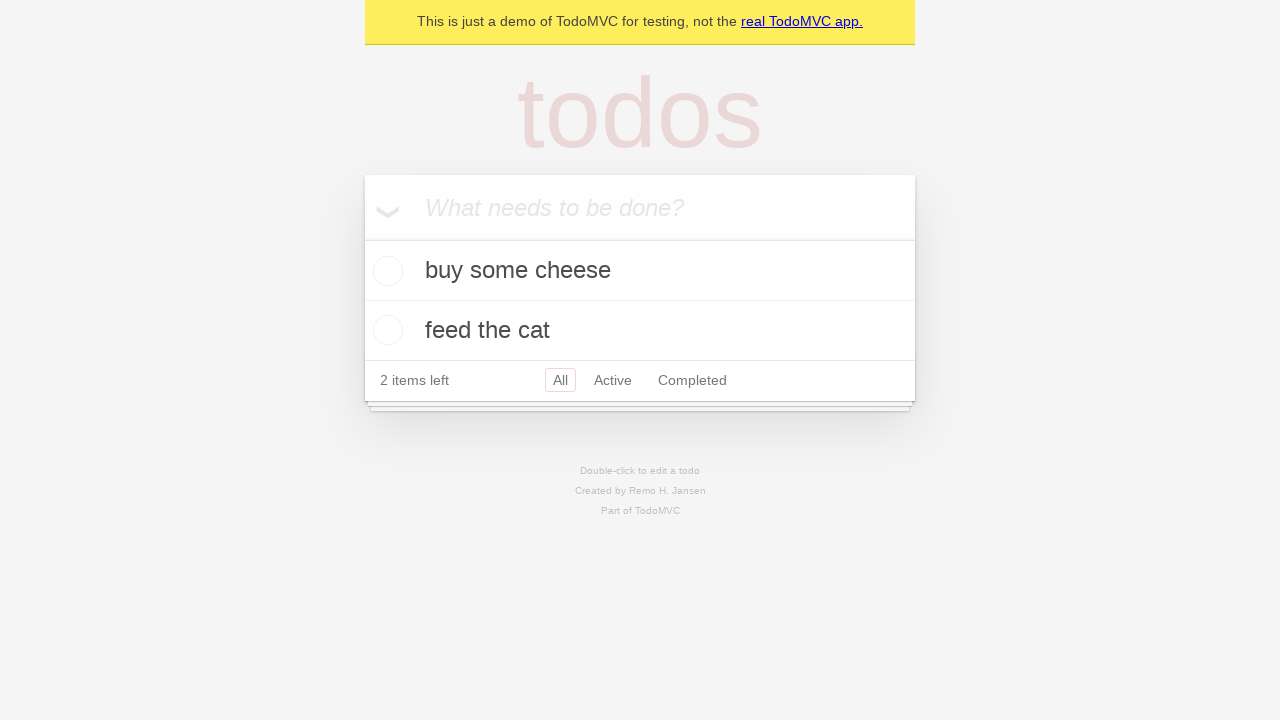

Filled todo input with 'book a doctors appointment' on internal:attr=[placeholder="What needs to be done?"i]
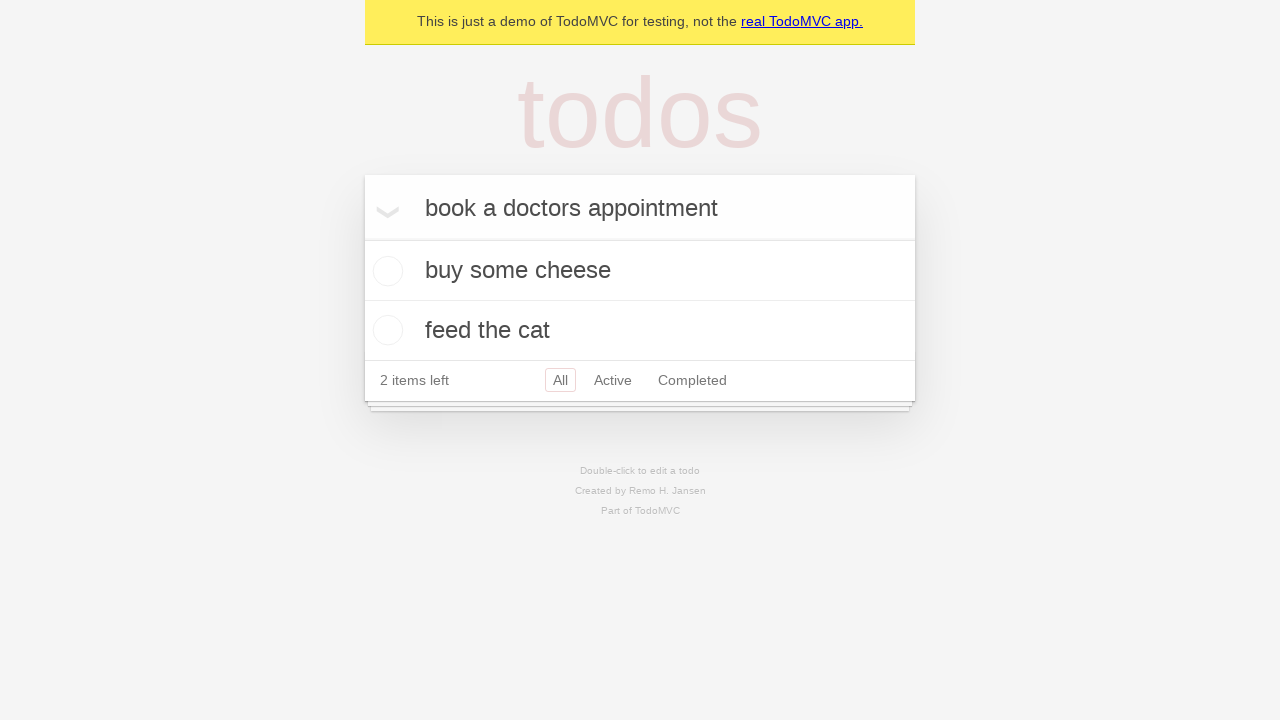

Pressed Enter to create third todo on internal:attr=[placeholder="What needs to be done?"i]
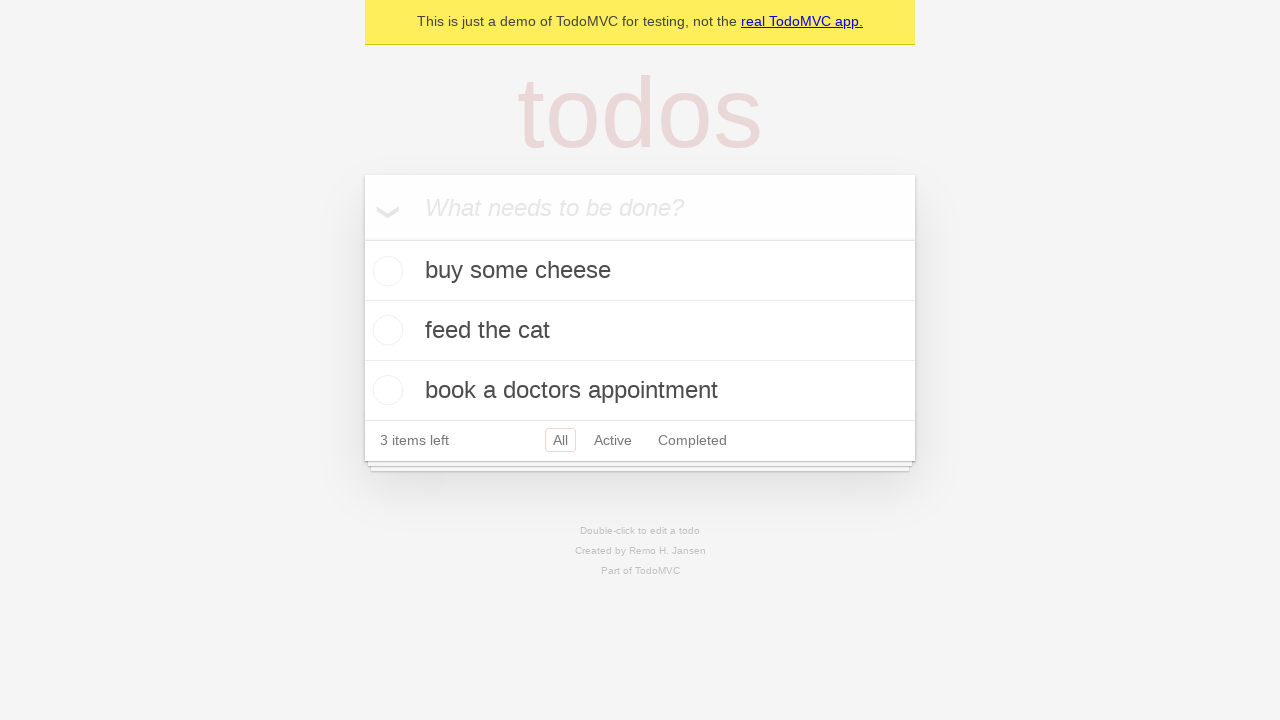

Double-clicked second todo item to enter edit mode at (640, 331) on internal:testid=[data-testid="todo-item"s] >> nth=1
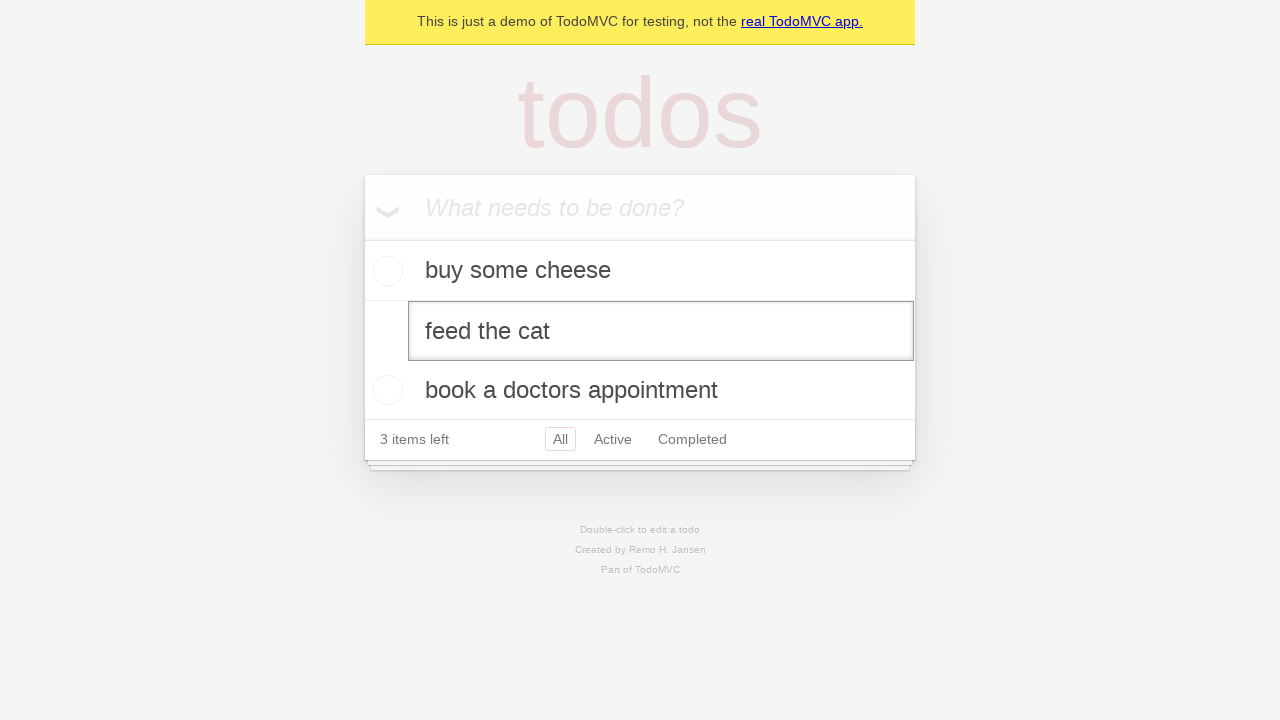

Filled edit textbox with 'buy some sausages' on internal:testid=[data-testid="todo-item"s] >> nth=1 >> internal:role=textbox[nam
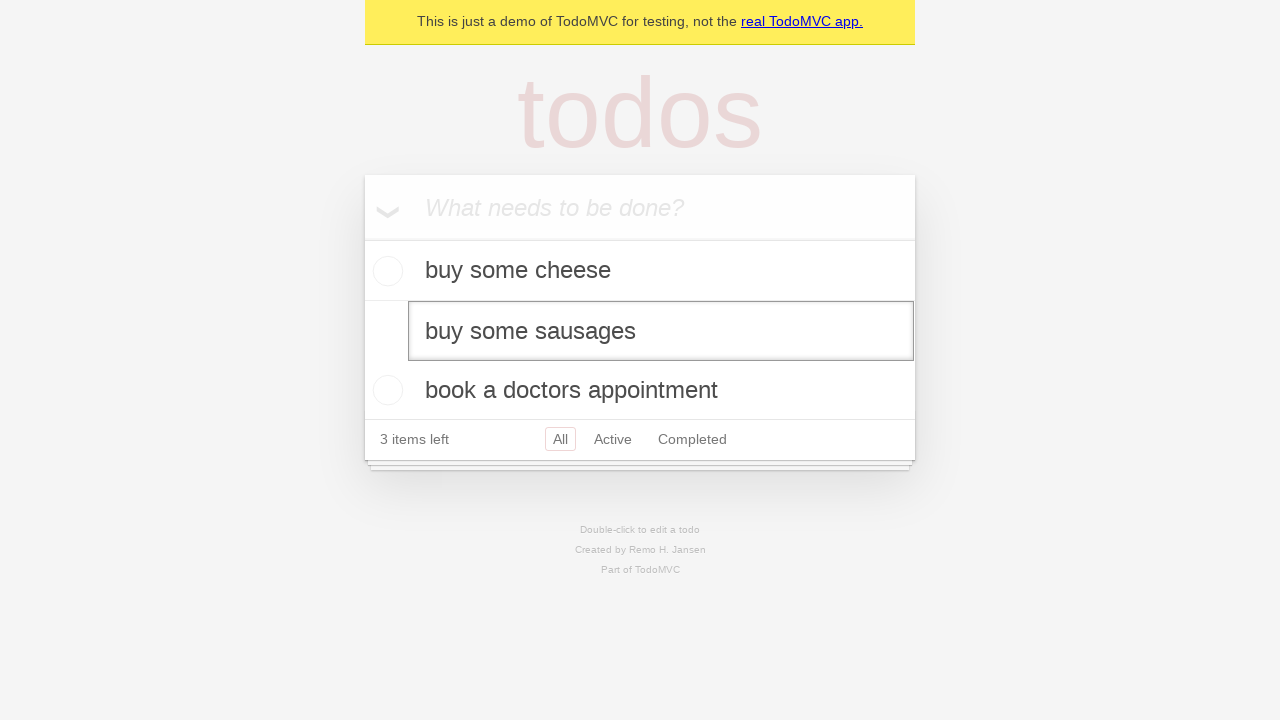

Pressed Escape to cancel edit on internal:testid=[data-testid="todo-item"s] >> nth=1 >> internal:role=textbox[nam
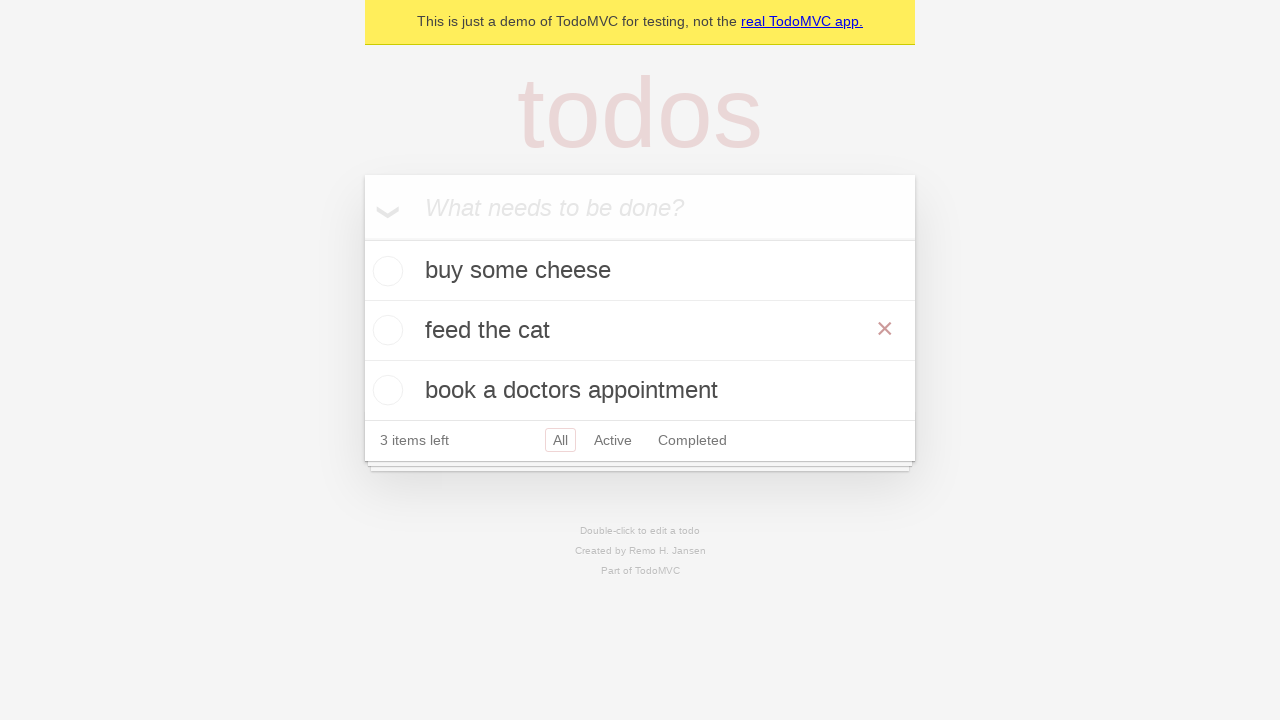

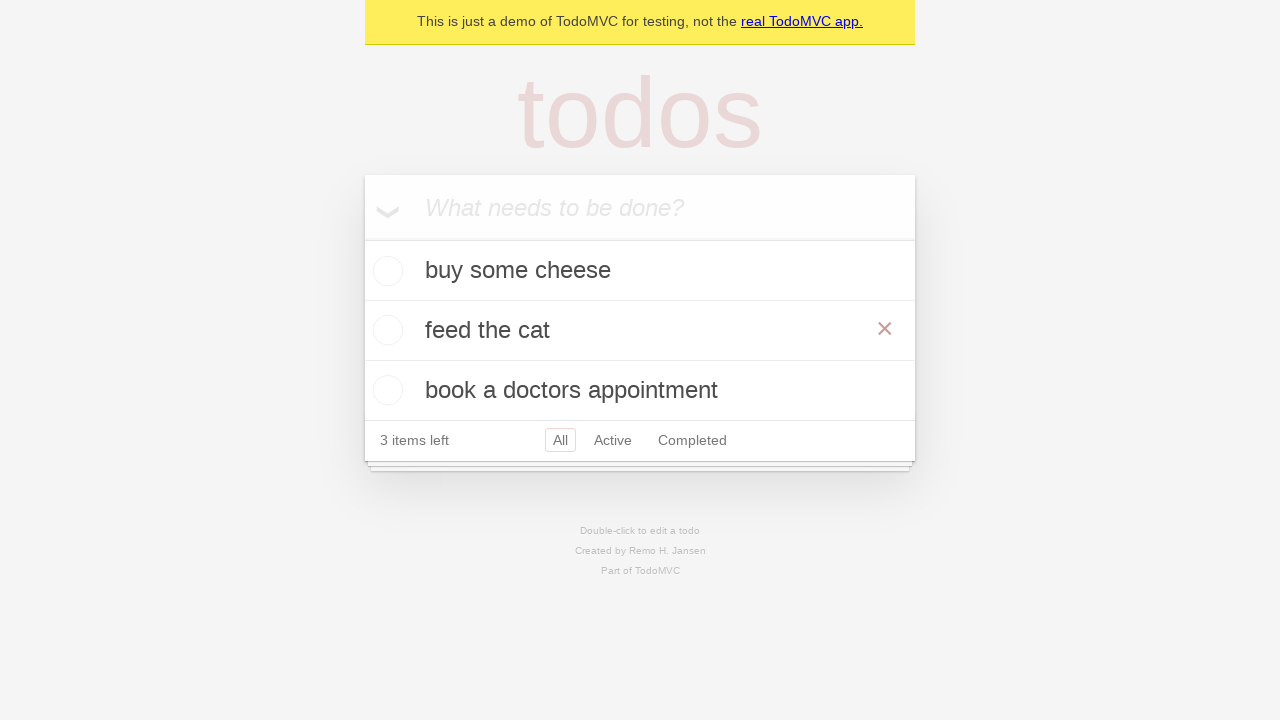